Tests the search and filter functionality on BlueStone jewelry website by searching for "Ring", hovering over the Gender filter, selecting "women", and verifying search results are displayed.

Starting URL: https://bluestone.com/

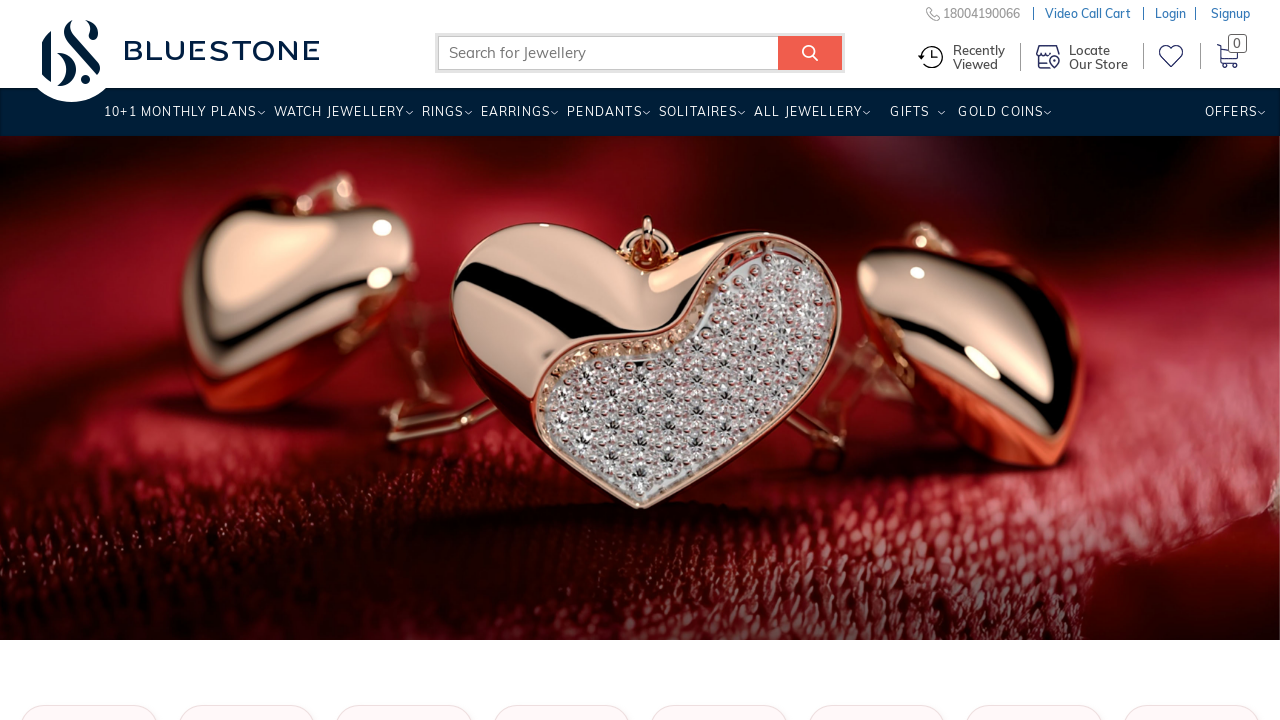

Waited for page to load (networkidle)
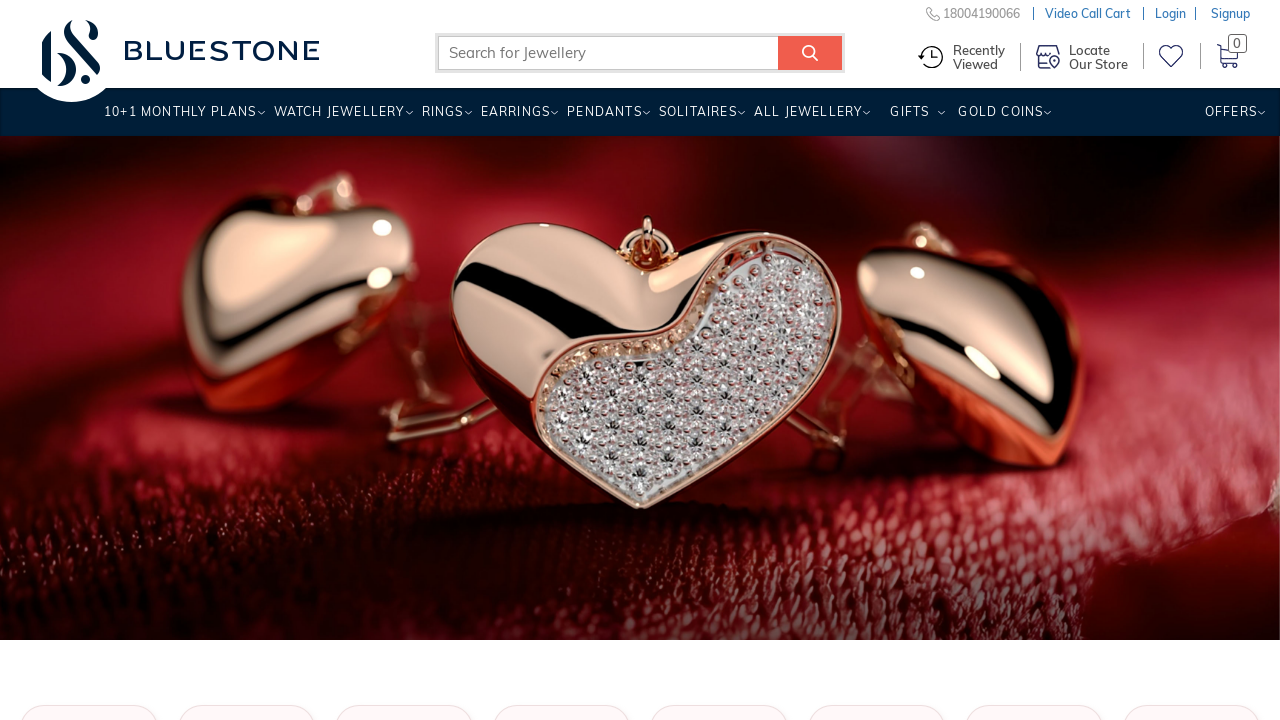

Filled search box with 'Ring' on input.form-text.typeahead
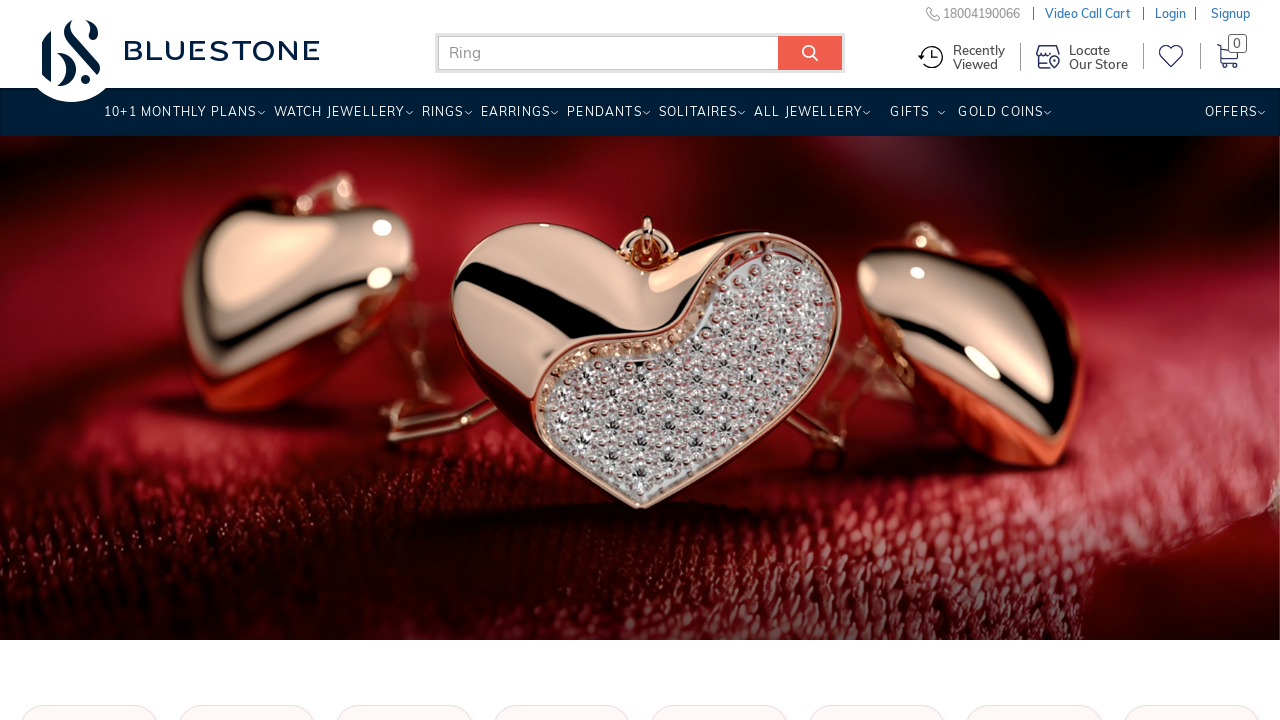

Clicked search submit button at (810, 53) on input[name='submit_search']
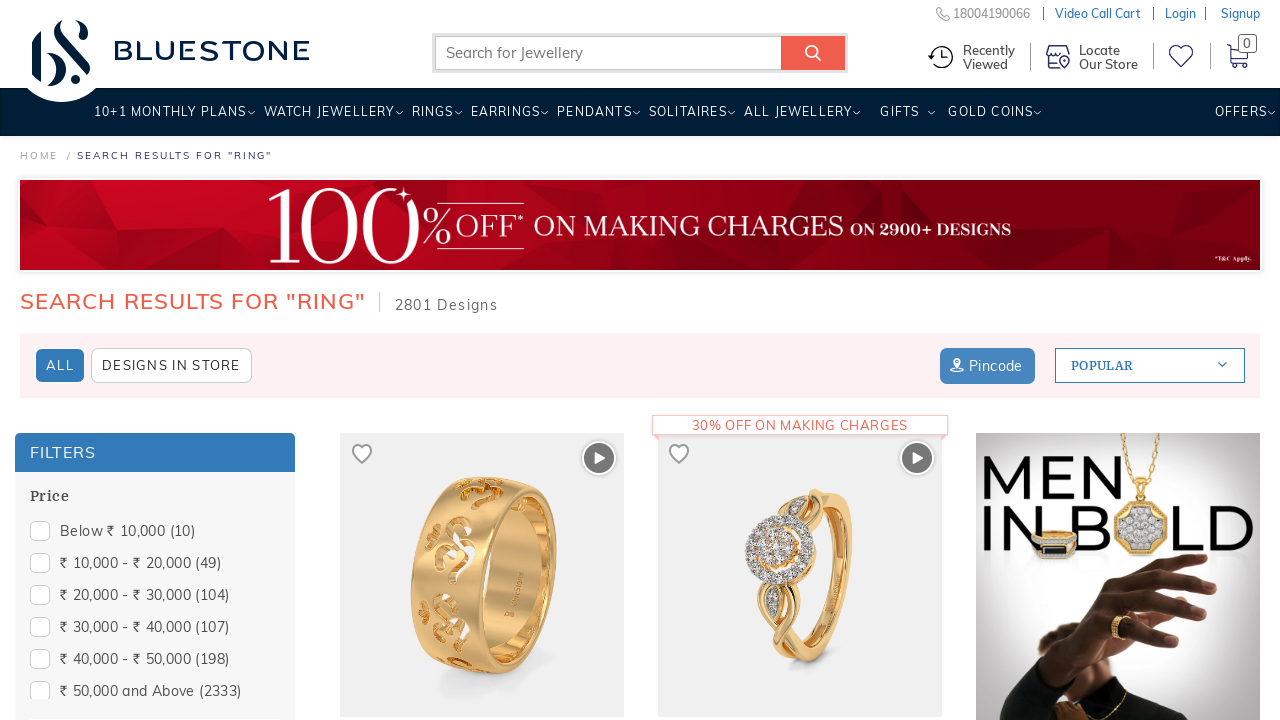

Waited for search results to load (networkidle)
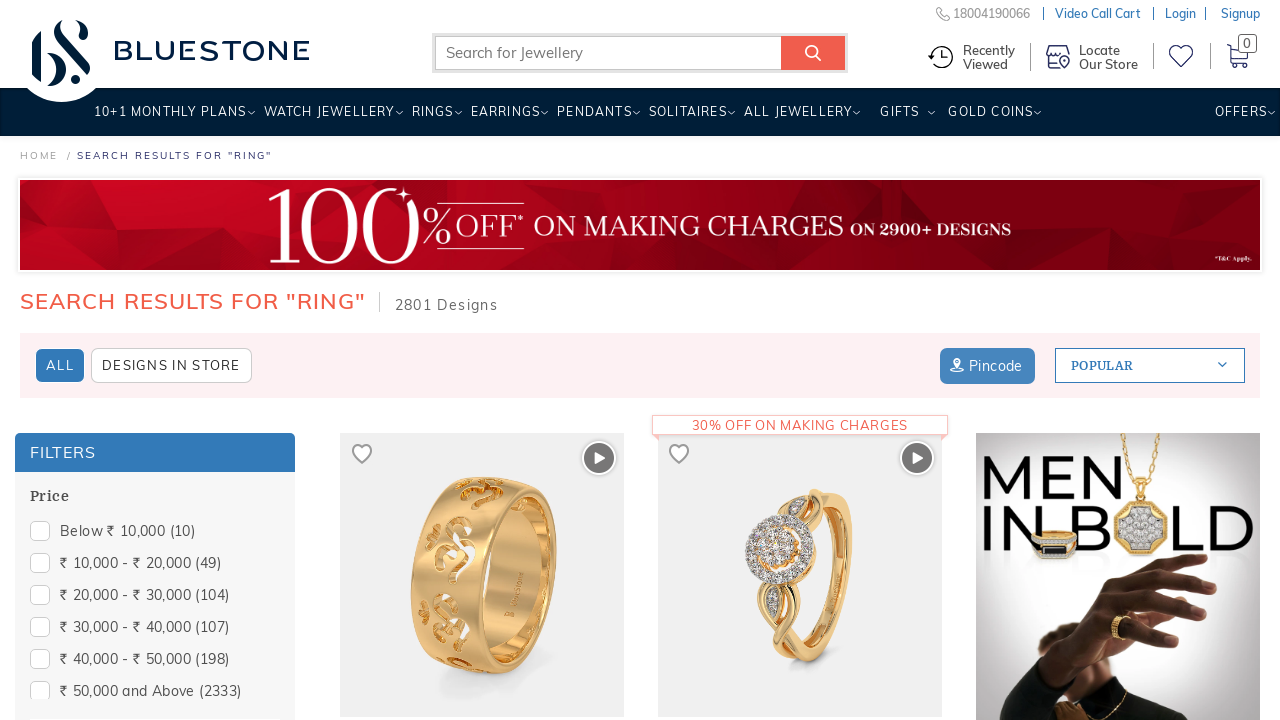

Hovered over Gender filter at (57, 445) on xpath=//span[text()='Gender']
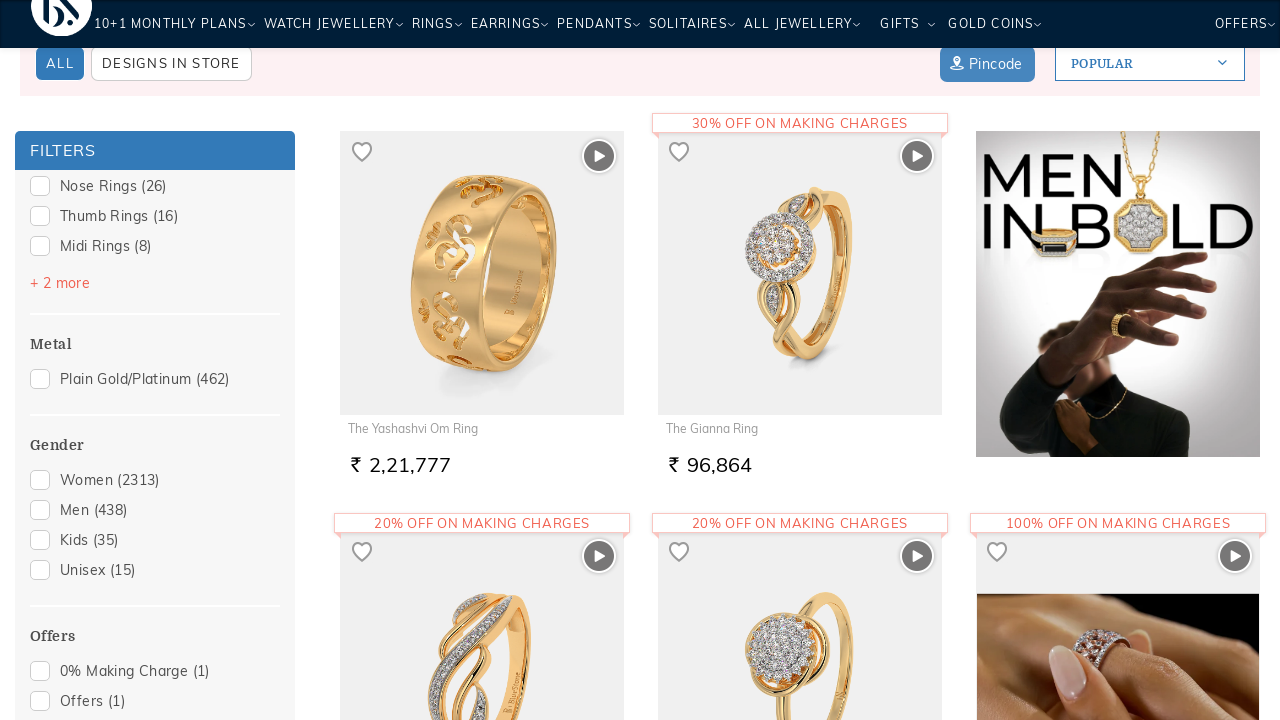

Selected 'women' from Gender filter at (155, 480) on xpath=//span[@data-displayname='women']
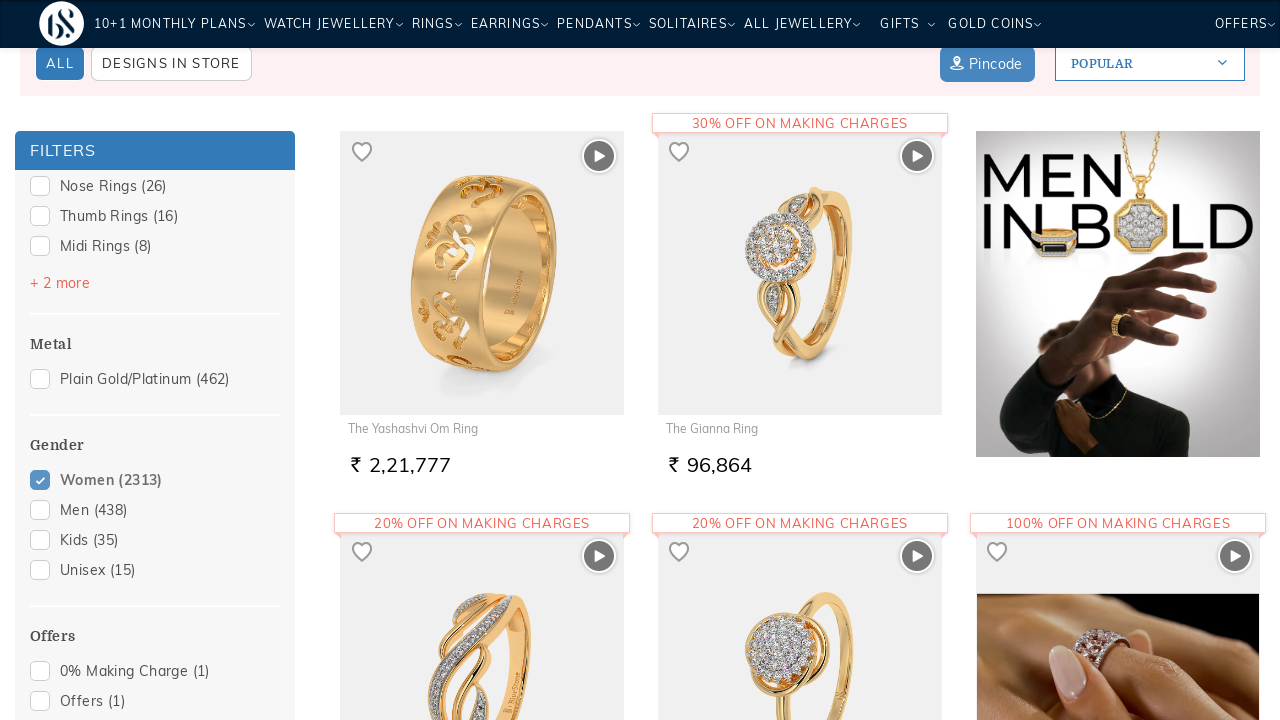

Filtered search results loaded and verified with total designs count
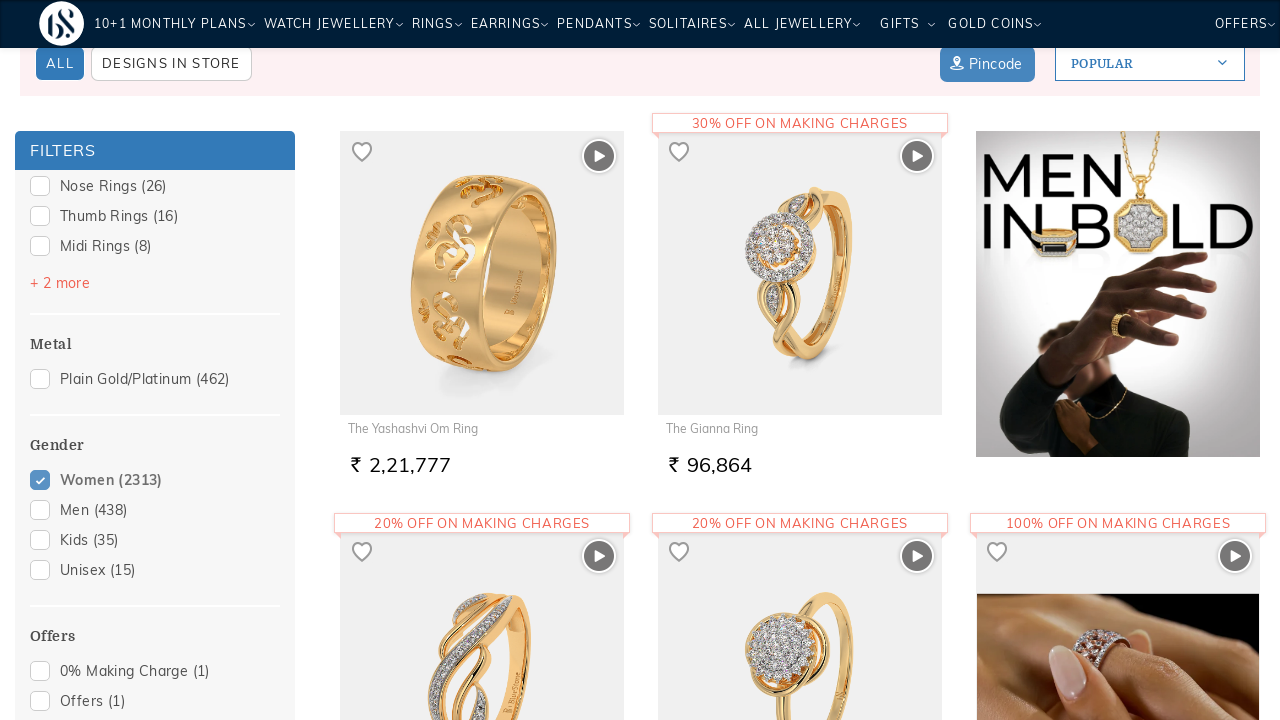

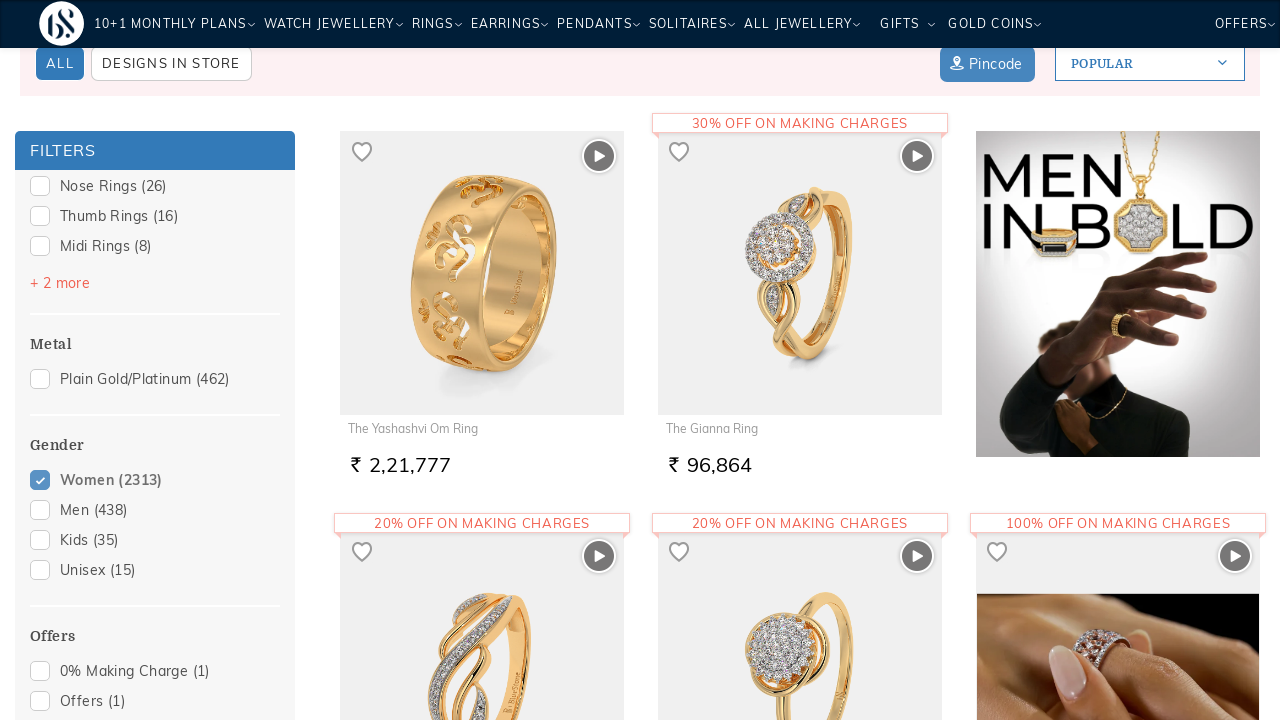